Tests right-click context menu functionality by right-clicking an element and verifying the context menu appears

Starting URL: http://medialize.github.io/jQuery-contextMenu/demo.html

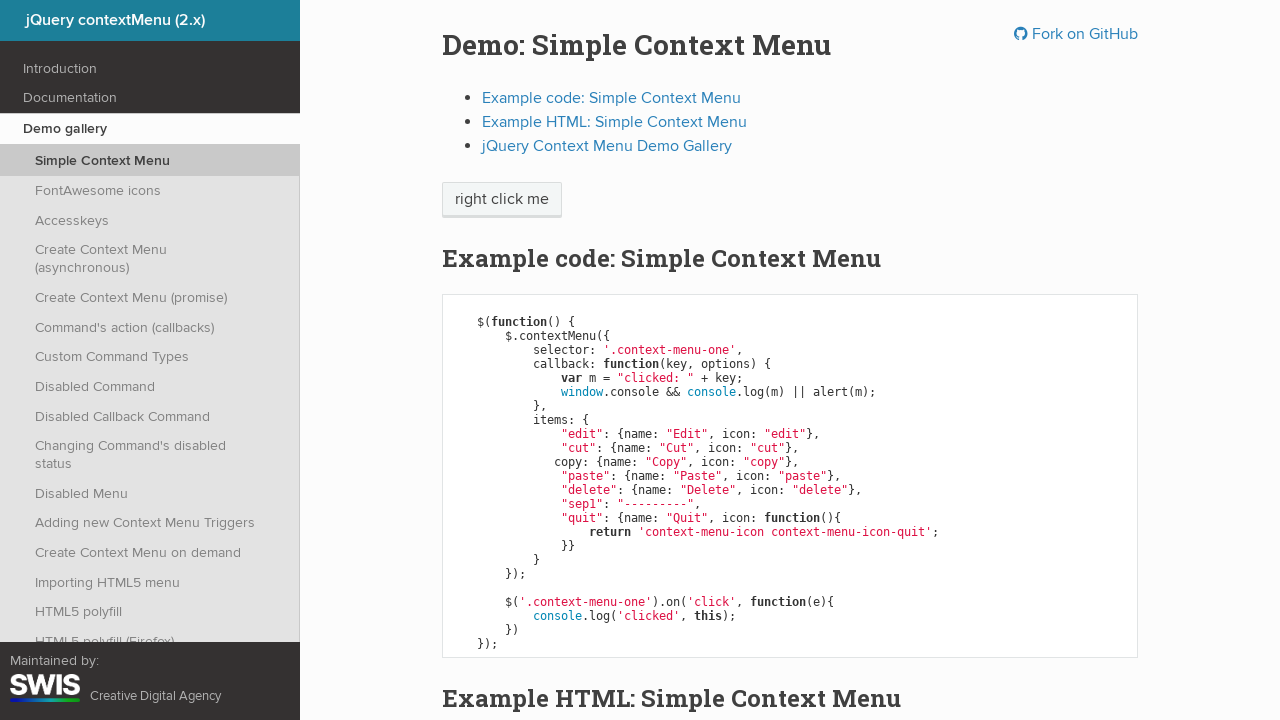

Context menu trigger element loaded
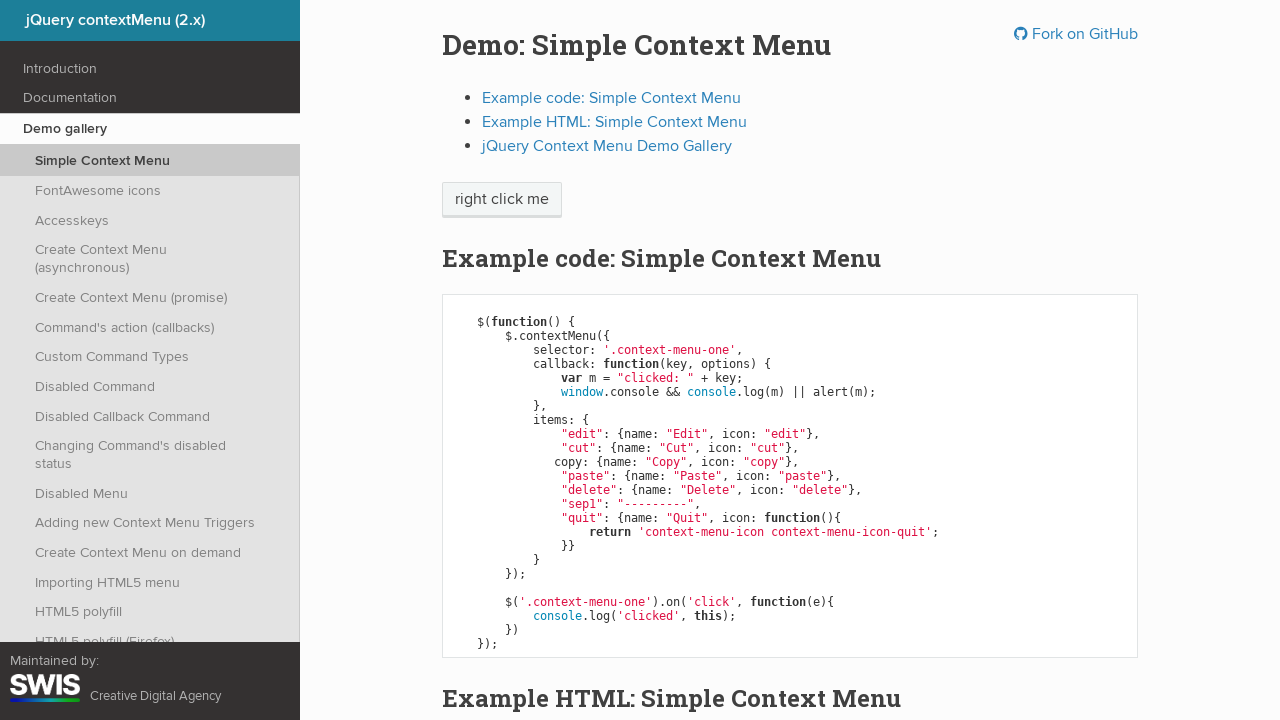

Right-clicked on context menu trigger element at (502, 200) on span.context-menu-one
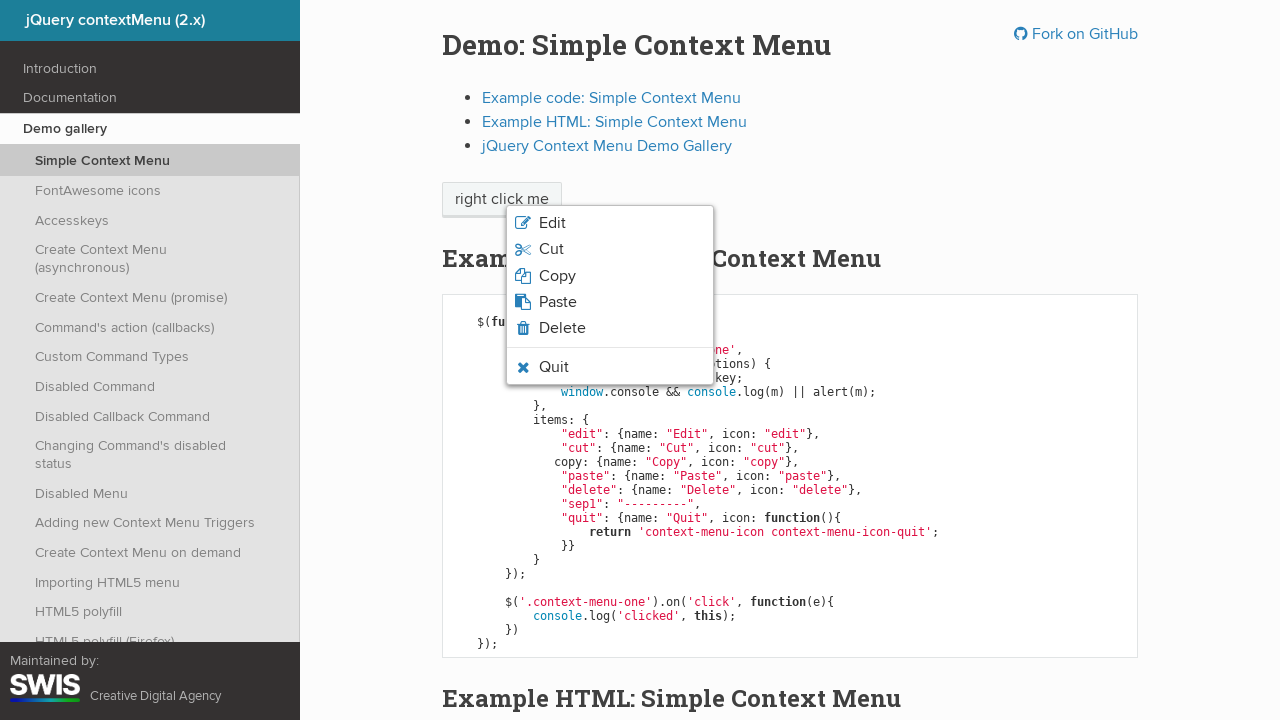

Context menu edit option appeared
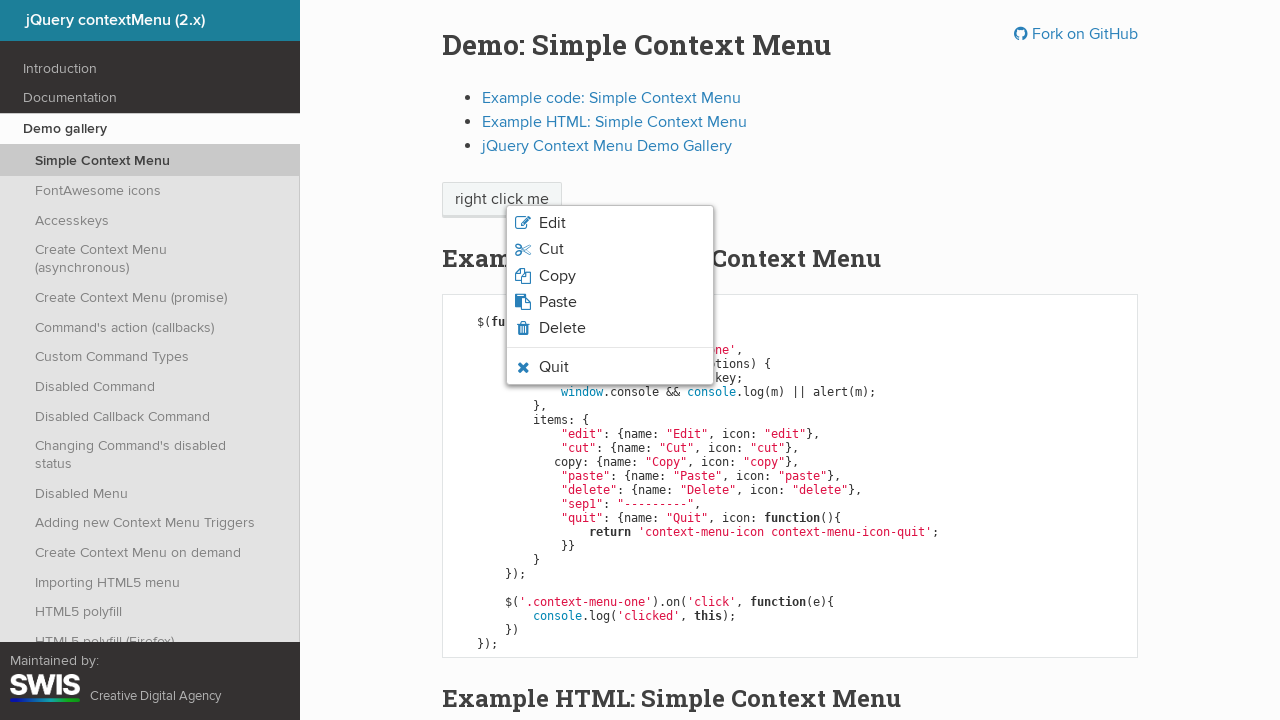

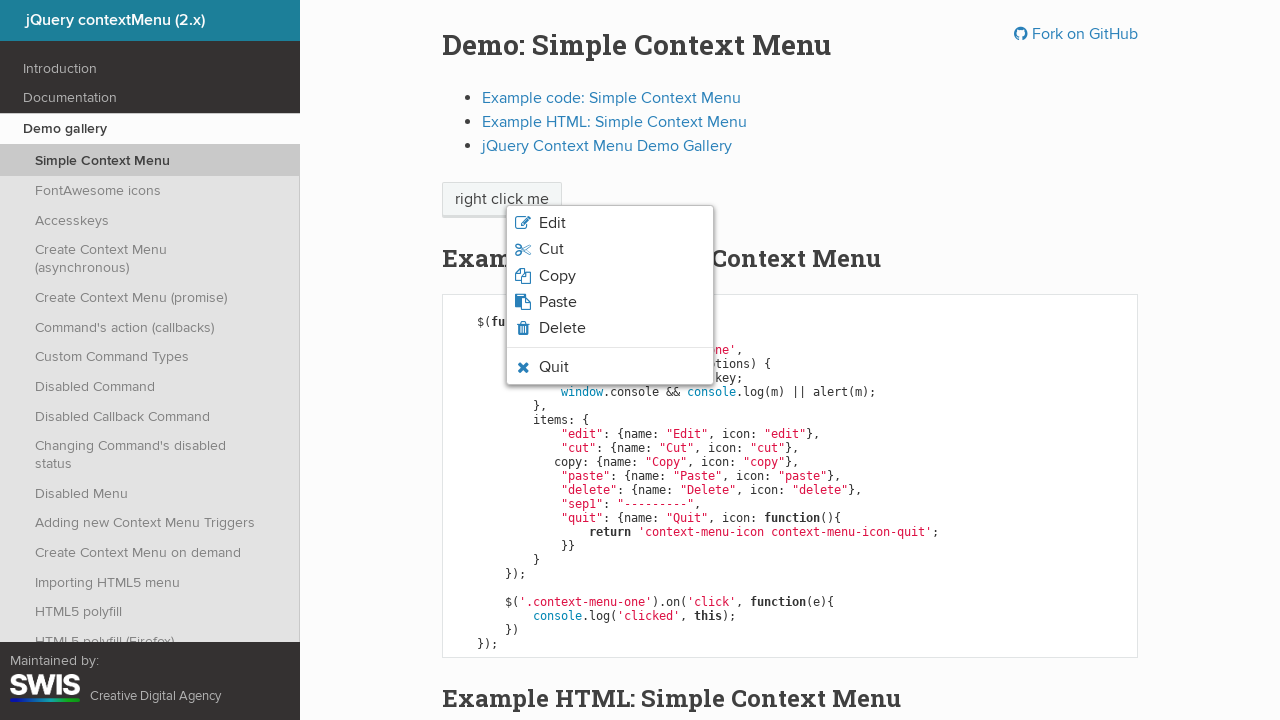